Clicks a button to enable a disabled checkbox, then clicks the checkbox

Starting URL: http://omayo.blogspot.com/

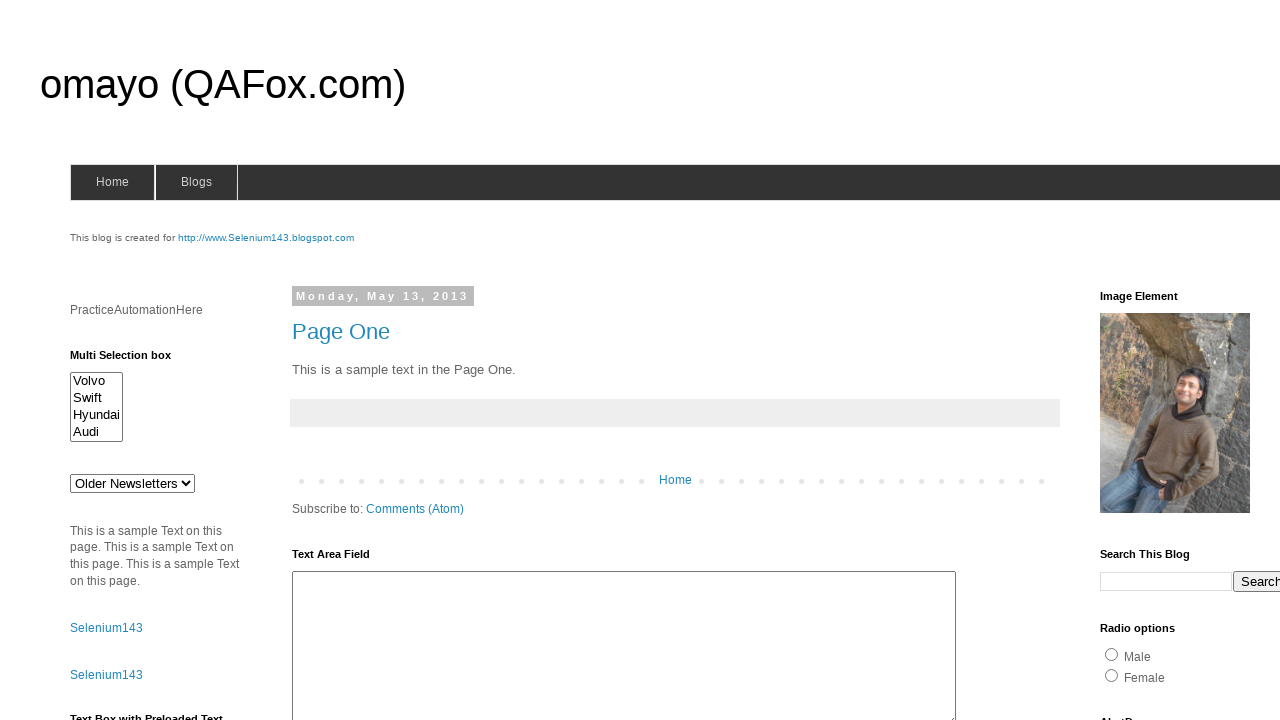

Clicked 'Check this' button to enable disabled checkbox at (109, 528) on xpath=//div[@class='widget-content']/button[text() = 'Check this']
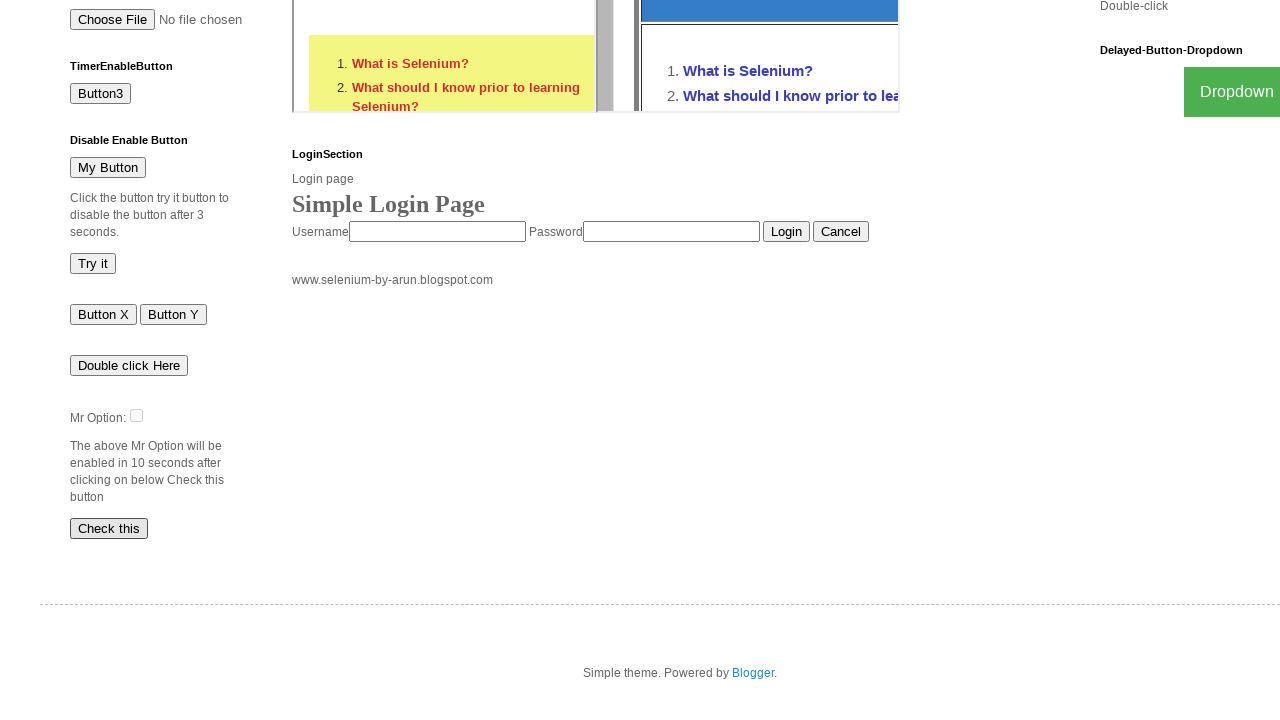

Waited for checkbox #dte to become enabled
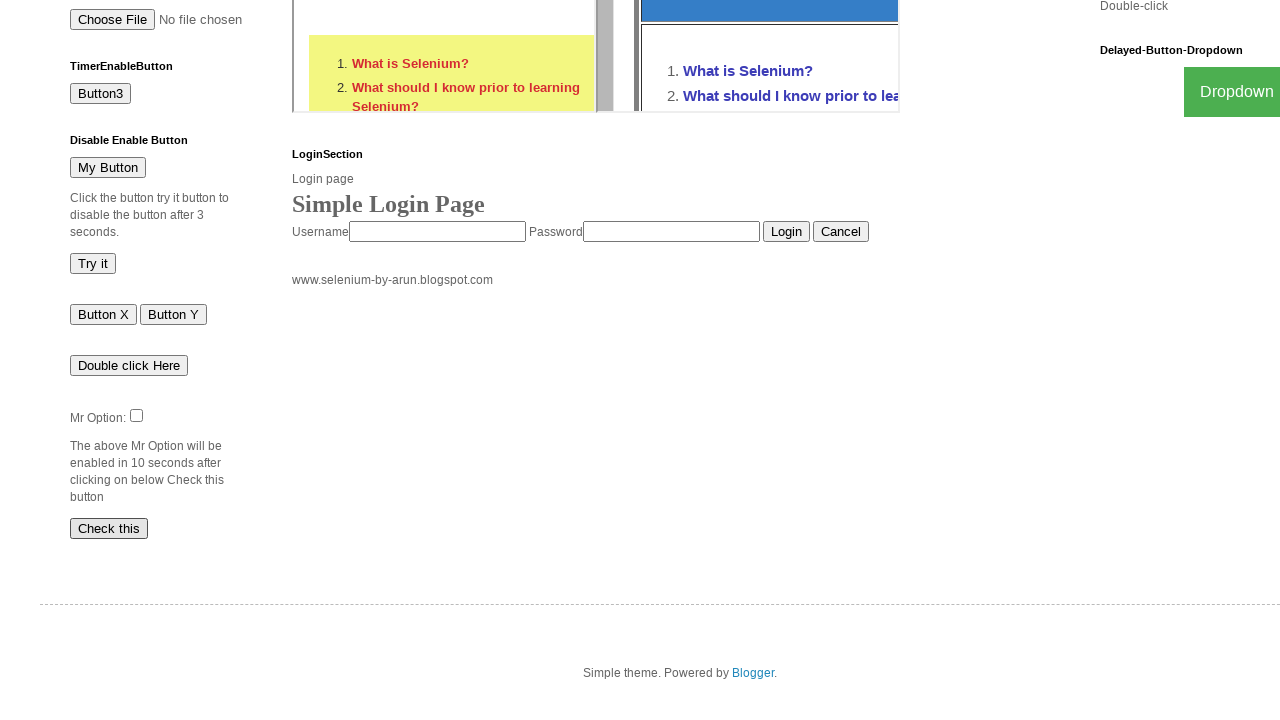

Clicked enabled checkbox #dte at (136, 415) on #dte
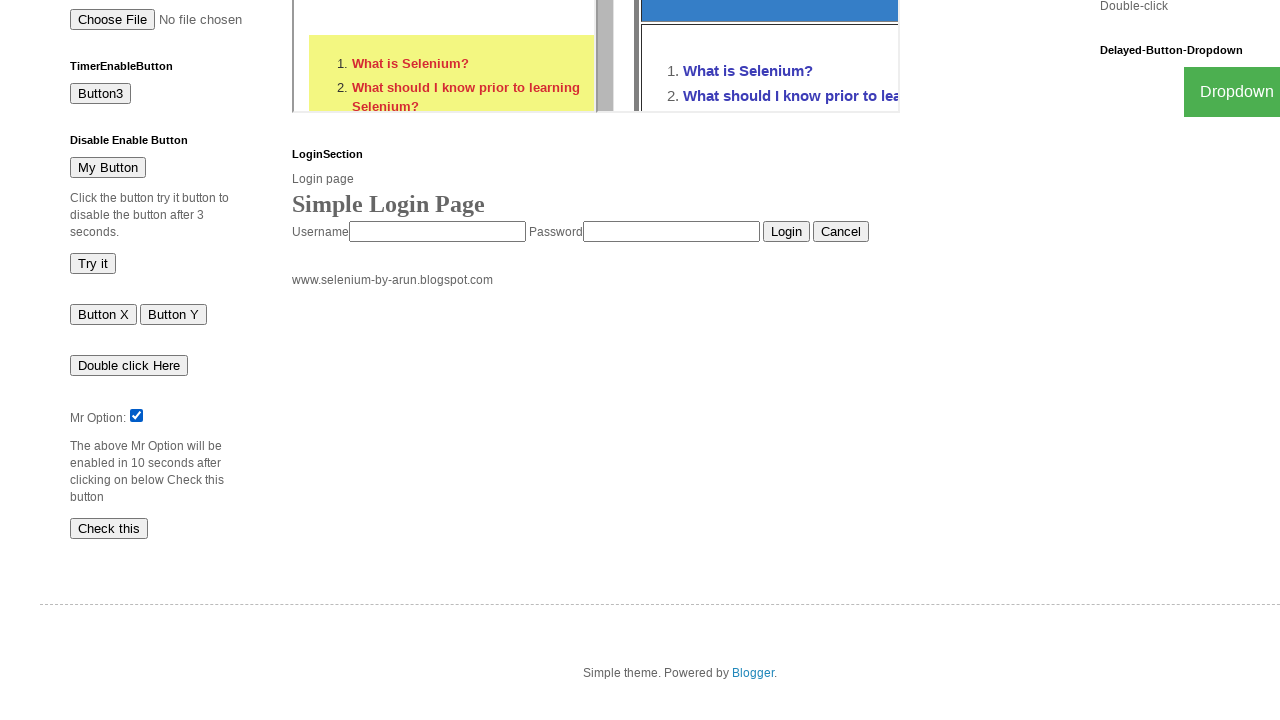

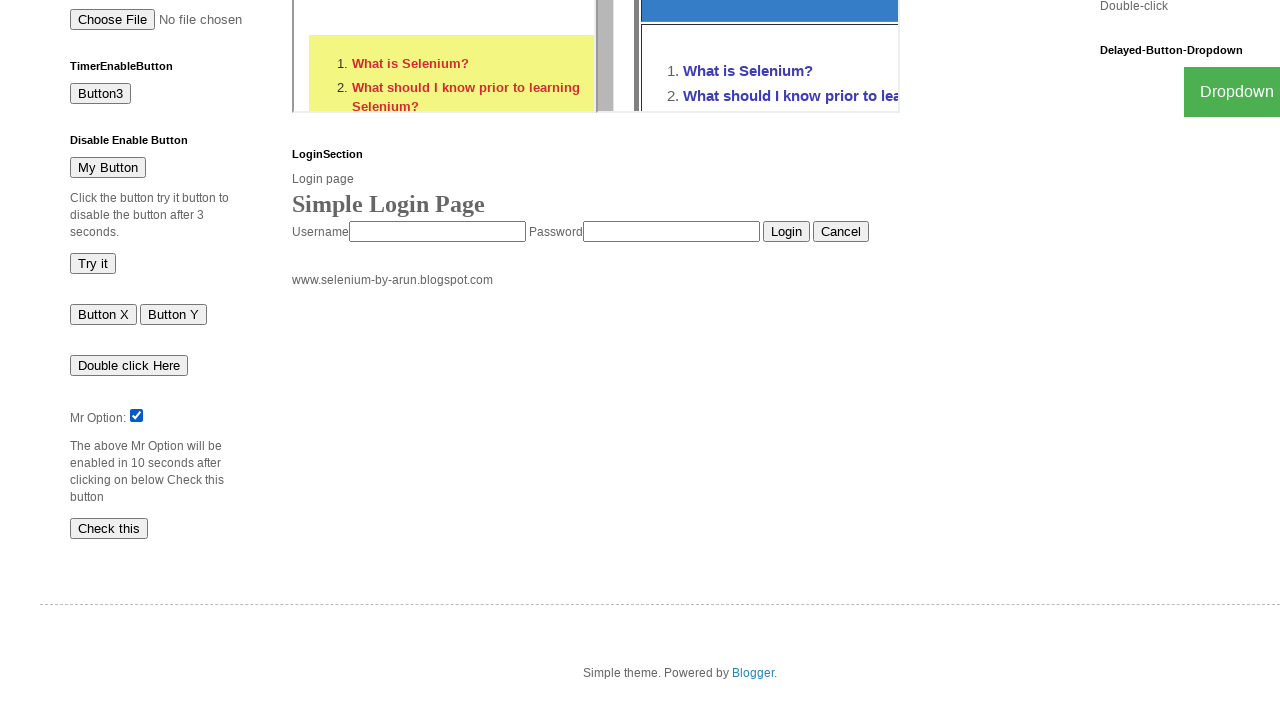